Tests window handling by clicking a button that opens a new tab, switching to the new tab, and clicking a Training link in the child window

Starting URL: https://skpatro.github.io/demo/links/

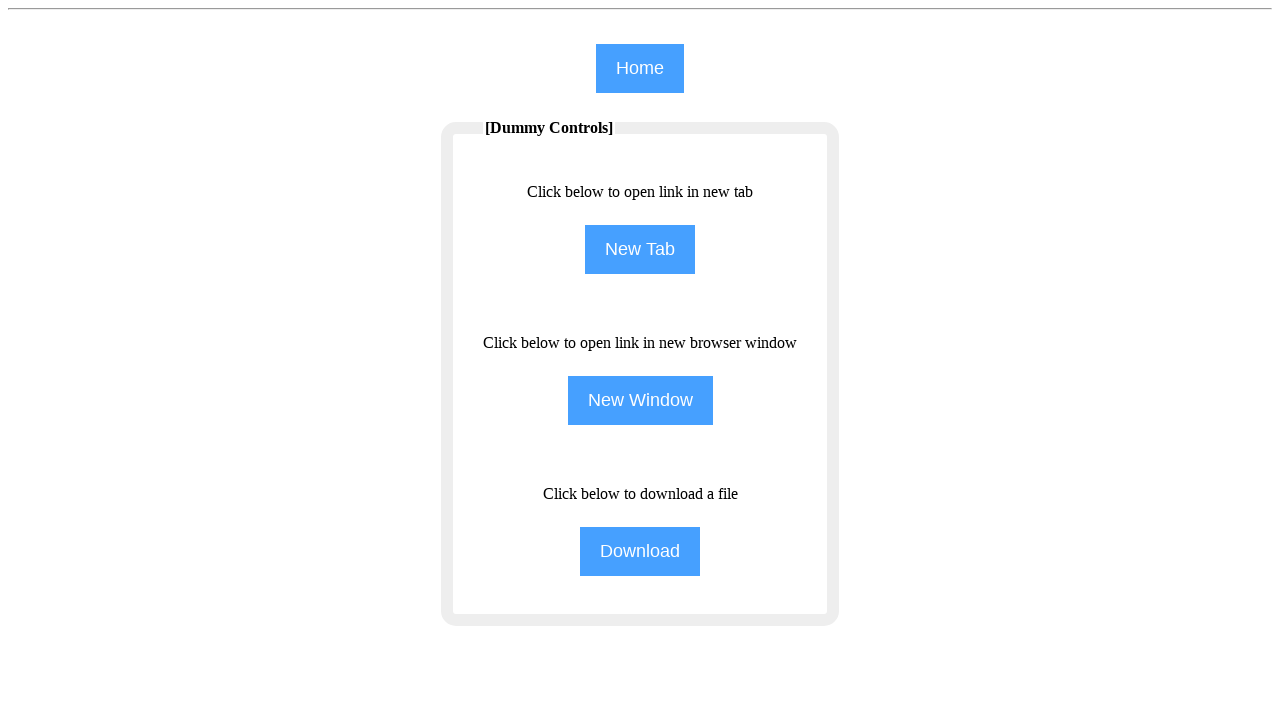

Clicked 'New Tab' button to open child window at (640, 250) on input[name='NewTab']
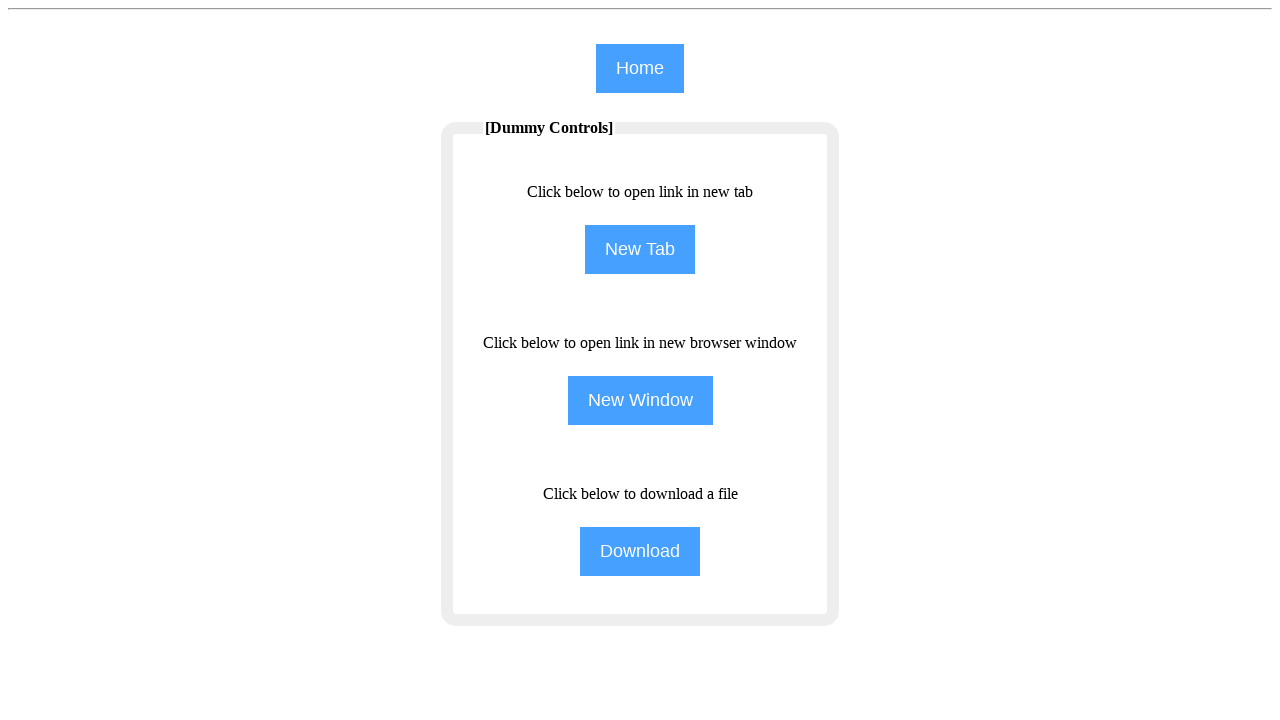

New tab opened and context captured
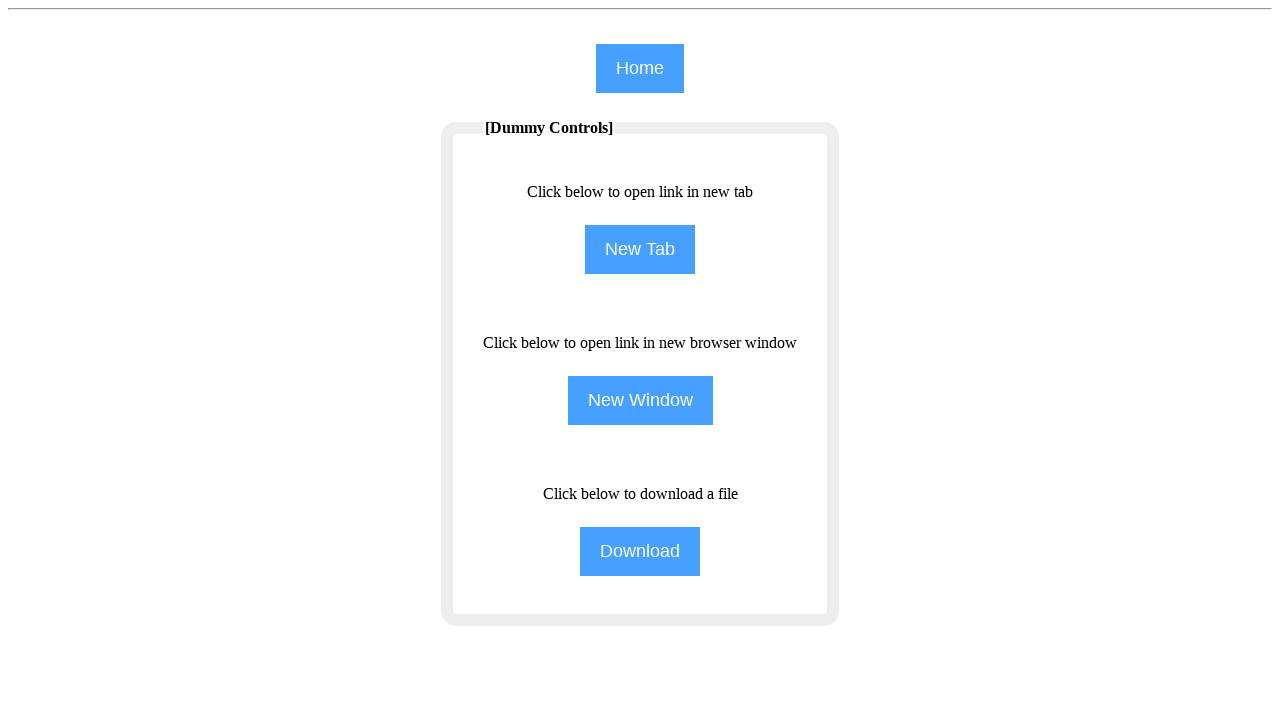

Switched to child window and waited for page load
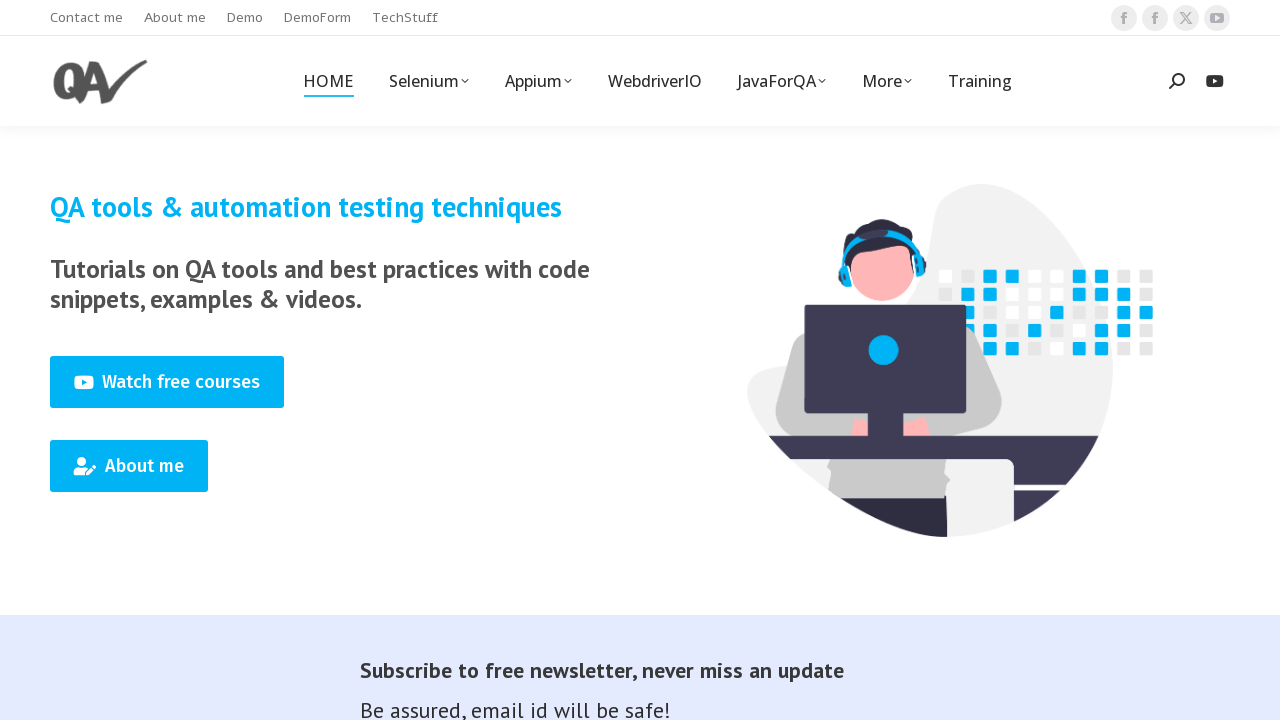

Clicked Training link in child window at (980, 81) on (//span[text()='Training'])[1]
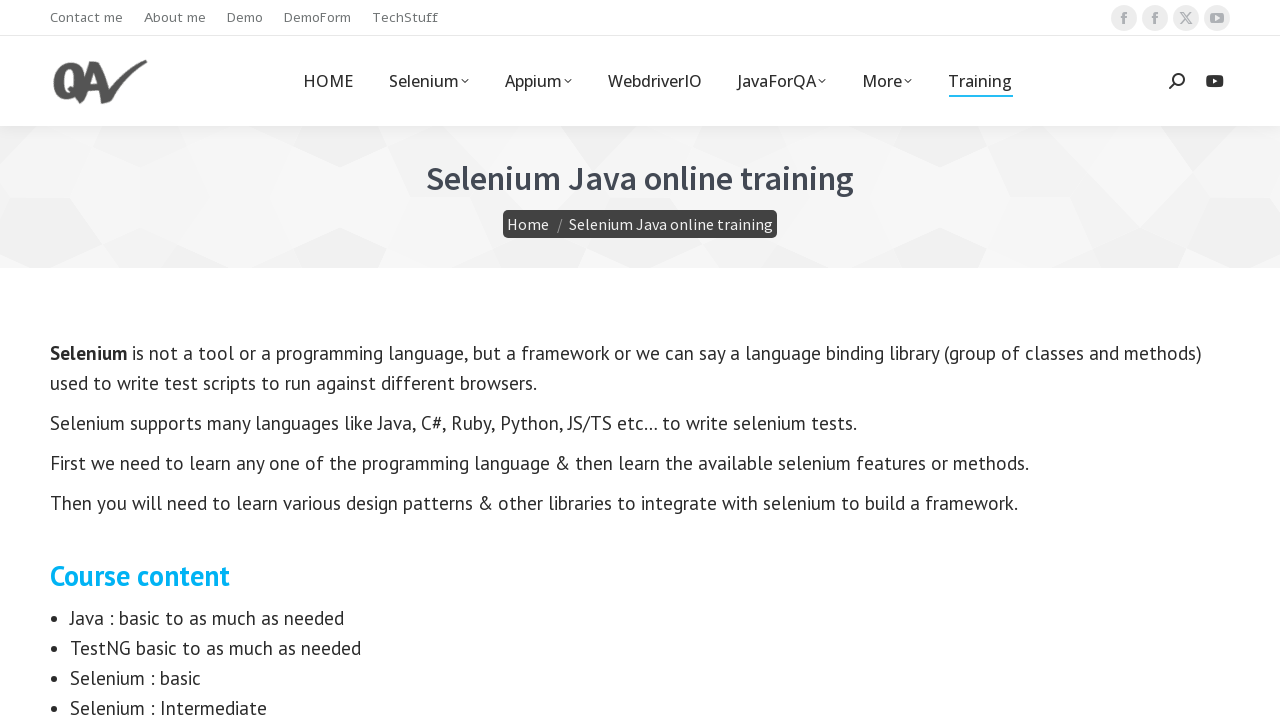

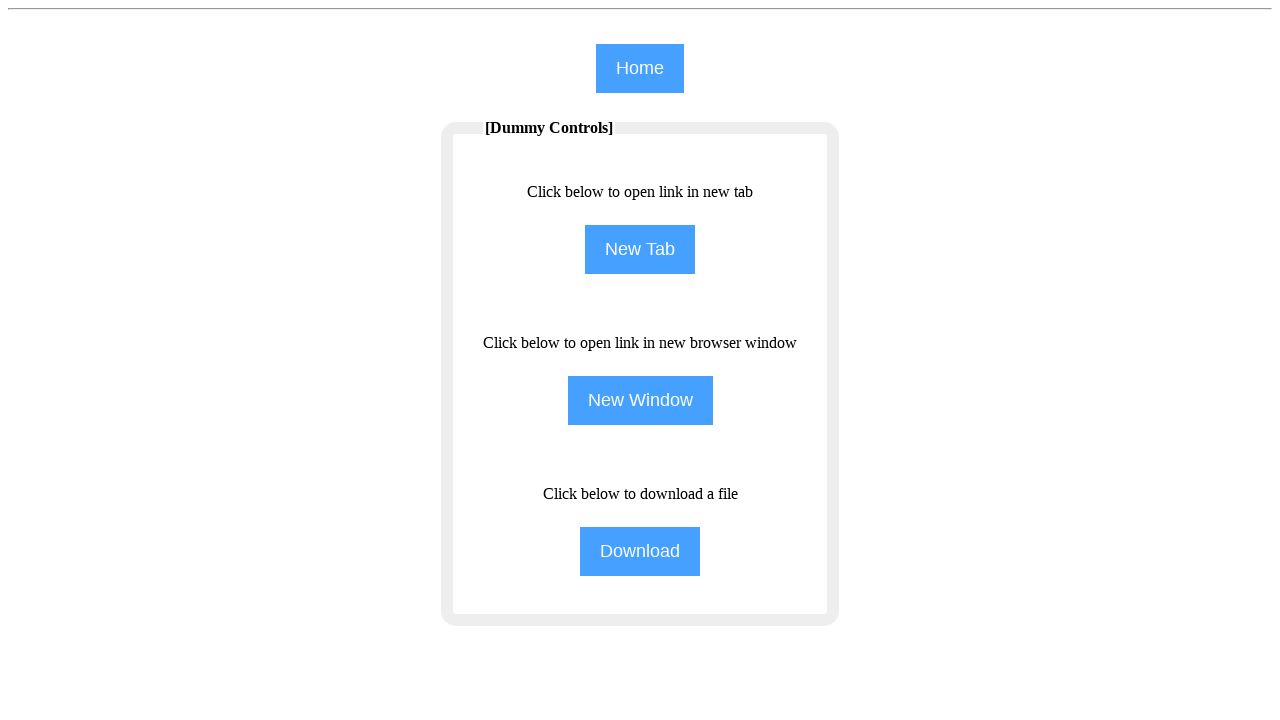